Tests scrolling functionality on the Selenium website by scrolling down the page and clicking a "Read More" button using JavaScript execution

Starting URL: https://www.selenium.dev/

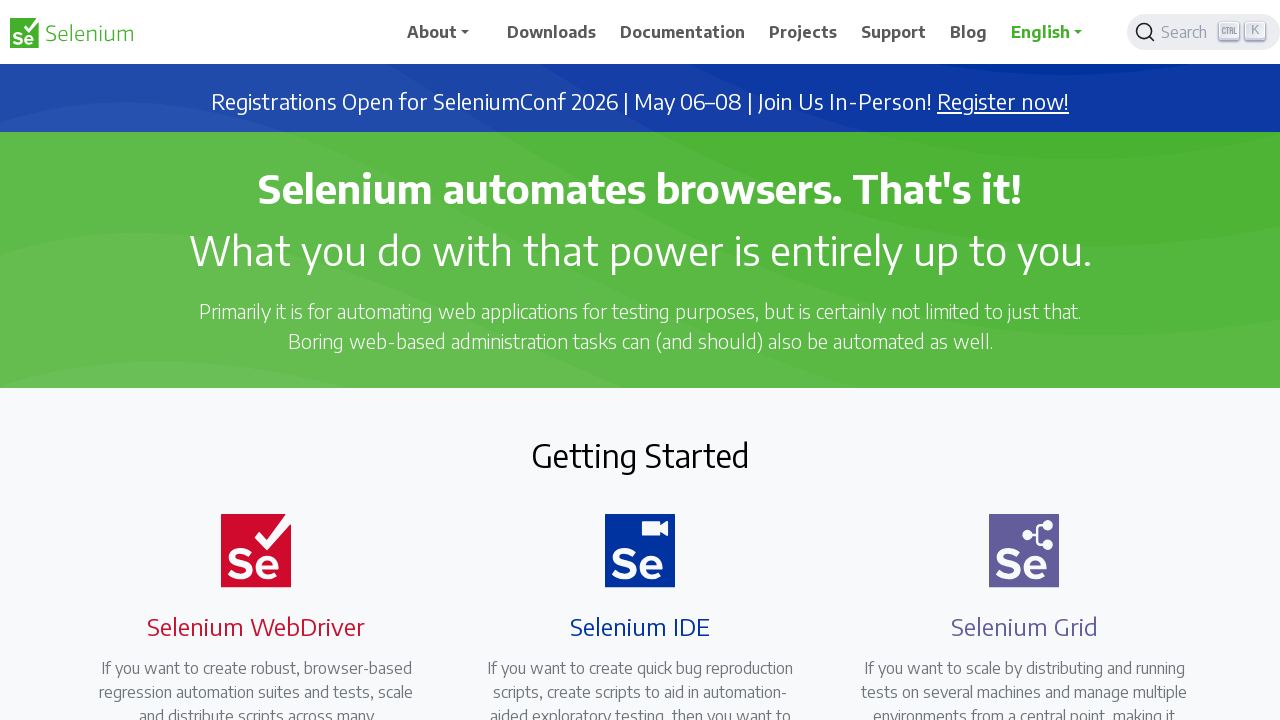

Scrolled down the page by 500 pixels using JavaScript
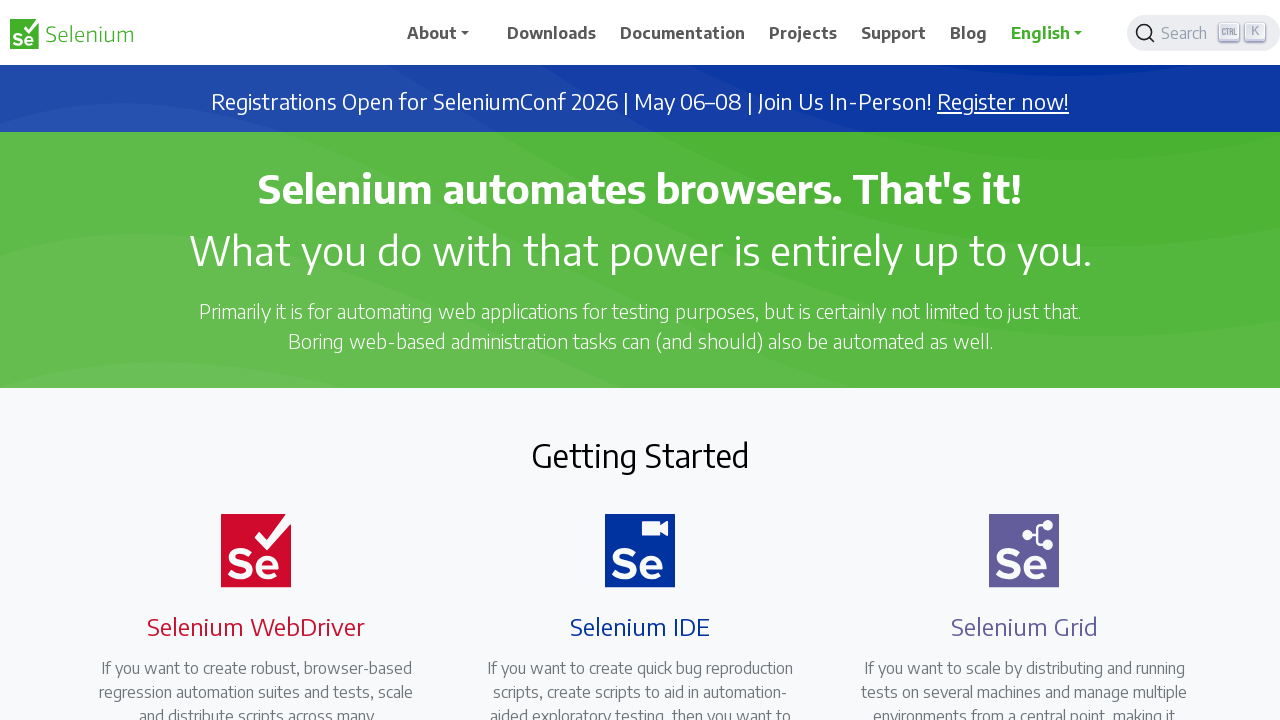

Waited 1 second for scroll animation to complete
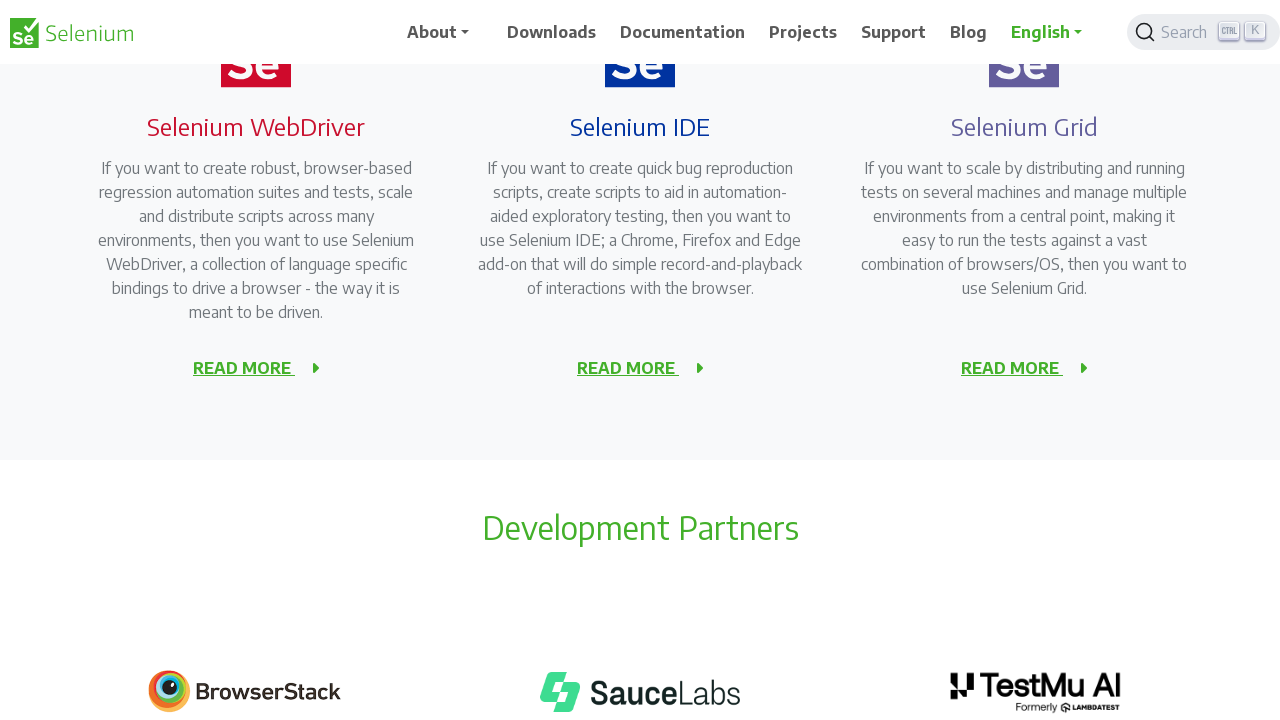

Clicked the 'Read More' button with selenium-id class at (628, 368) on a[class*='selenium-id']
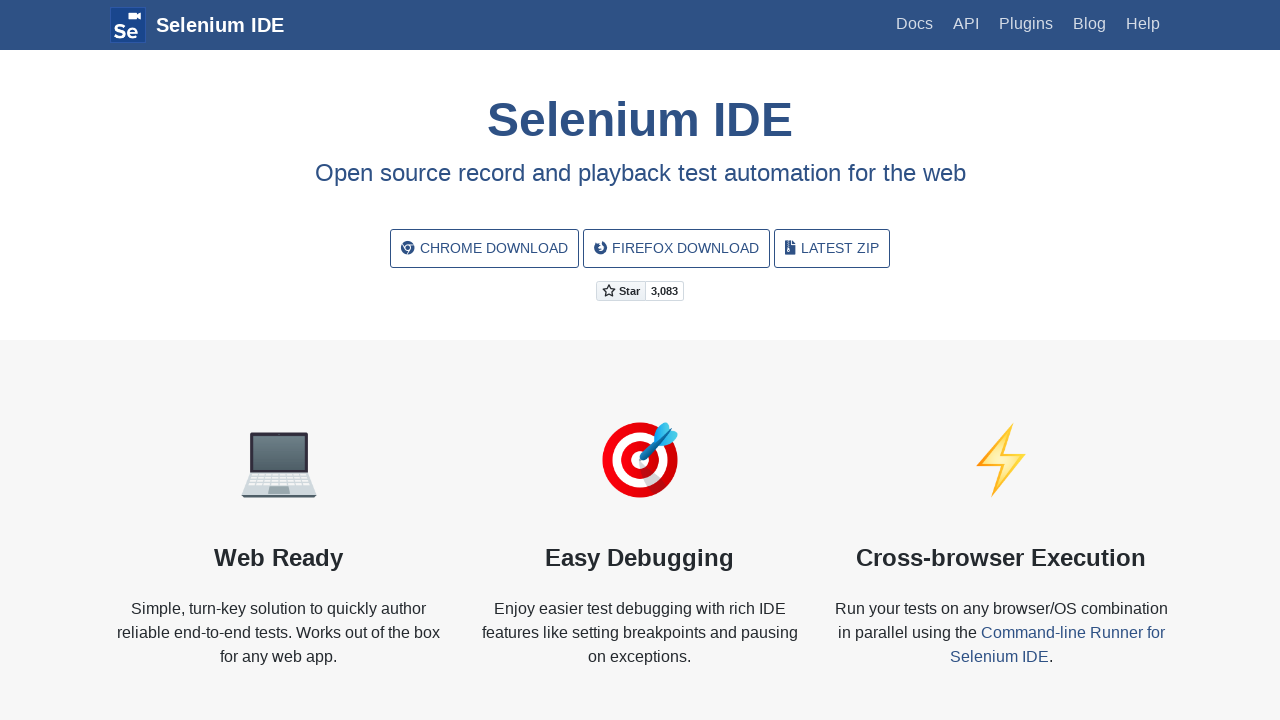

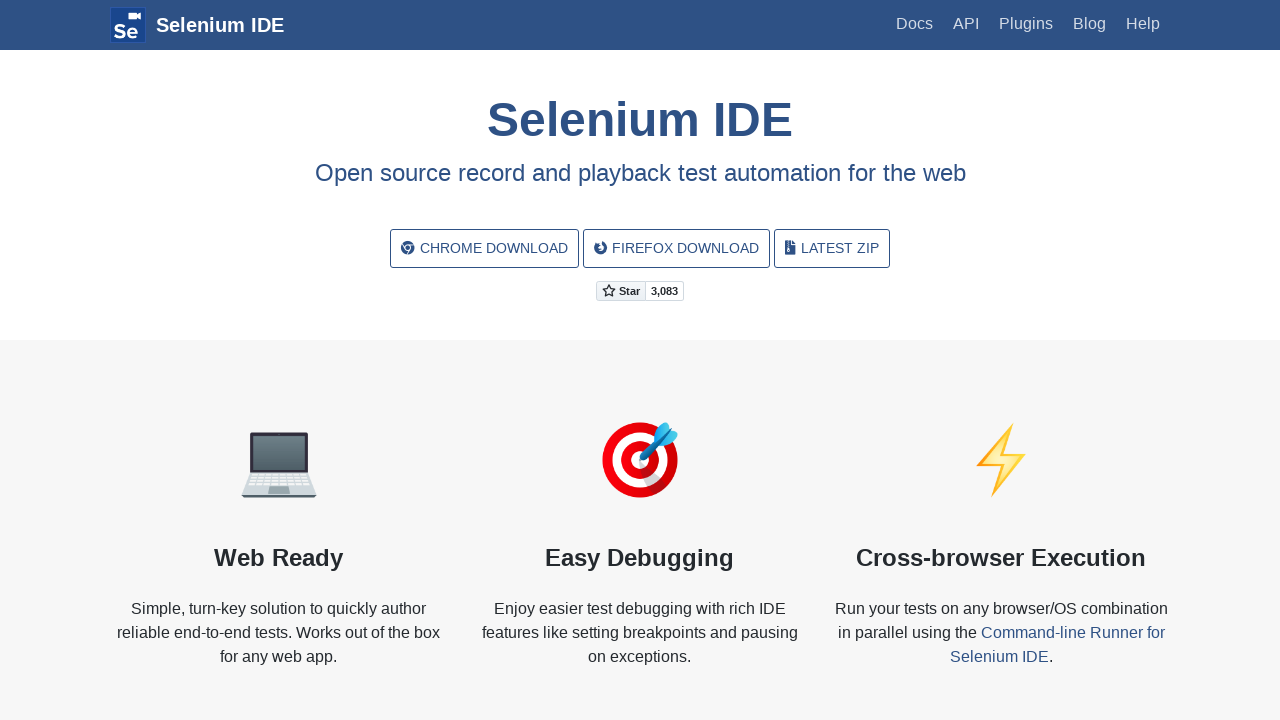